Tests GitHub's advanced search form by filling in search term, repository owner, date filter, and language, then submitting the form to perform a repository search.

Starting URL: https://github.com/search/advanced

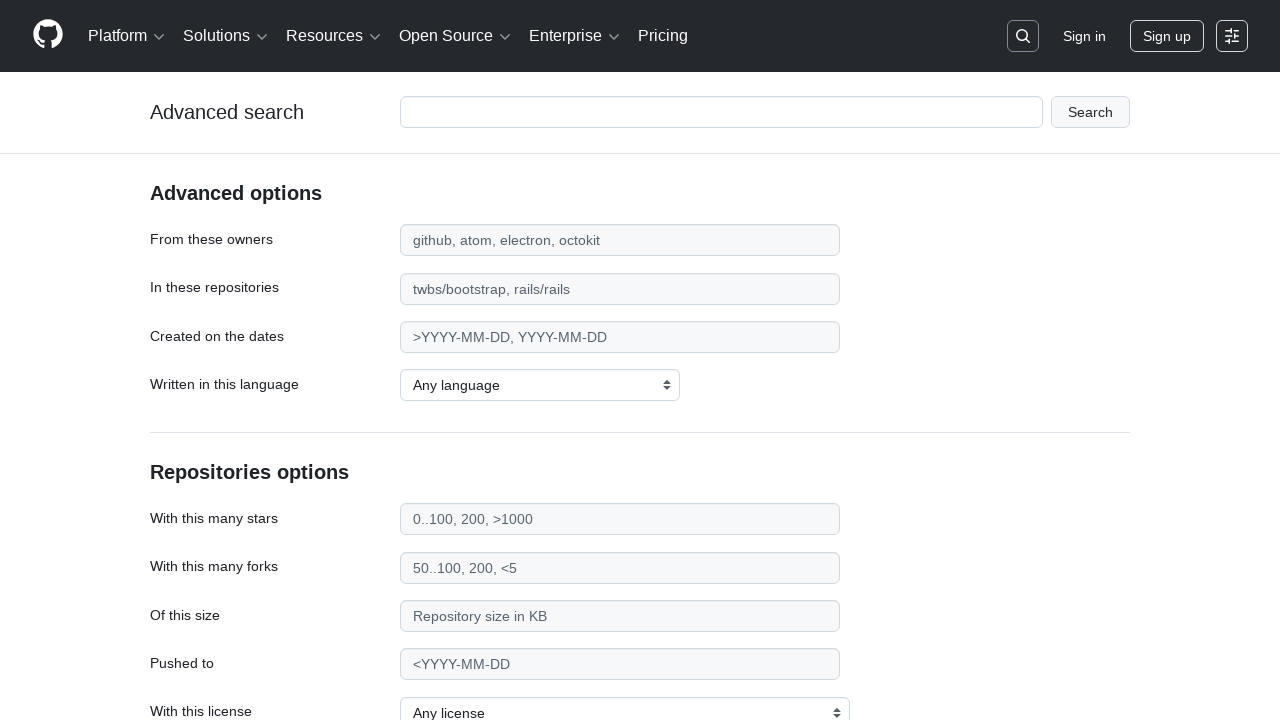

Filled search term field with 'apify-js' on #adv_code_search input.js-advanced-search-input
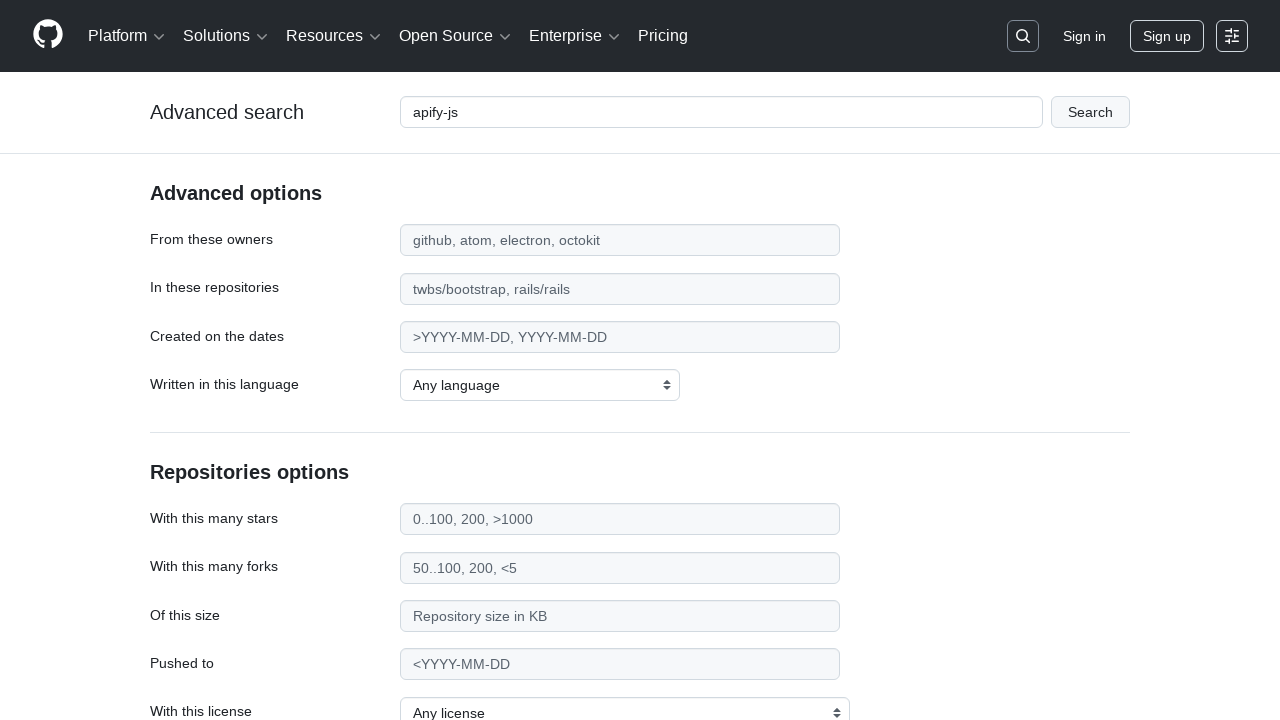

Filled repository owner field with 'apify' on #search_from
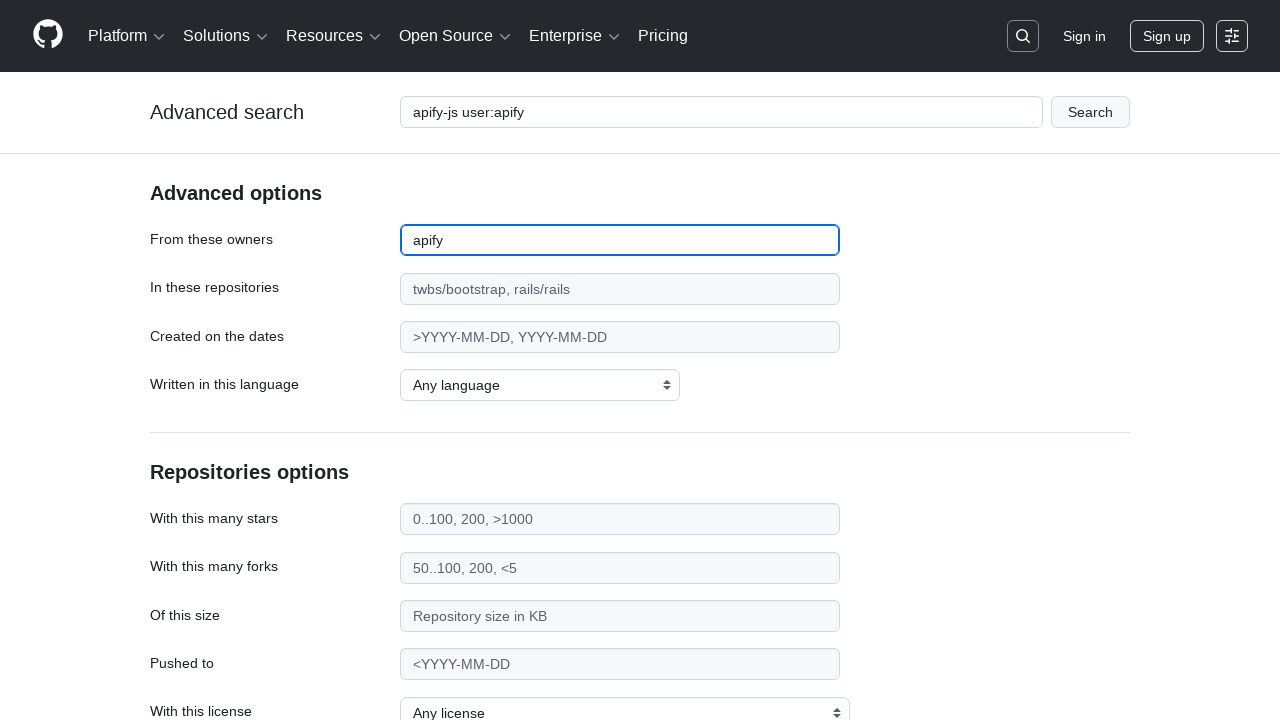

Filled date filter field with '>2015' on #search_date
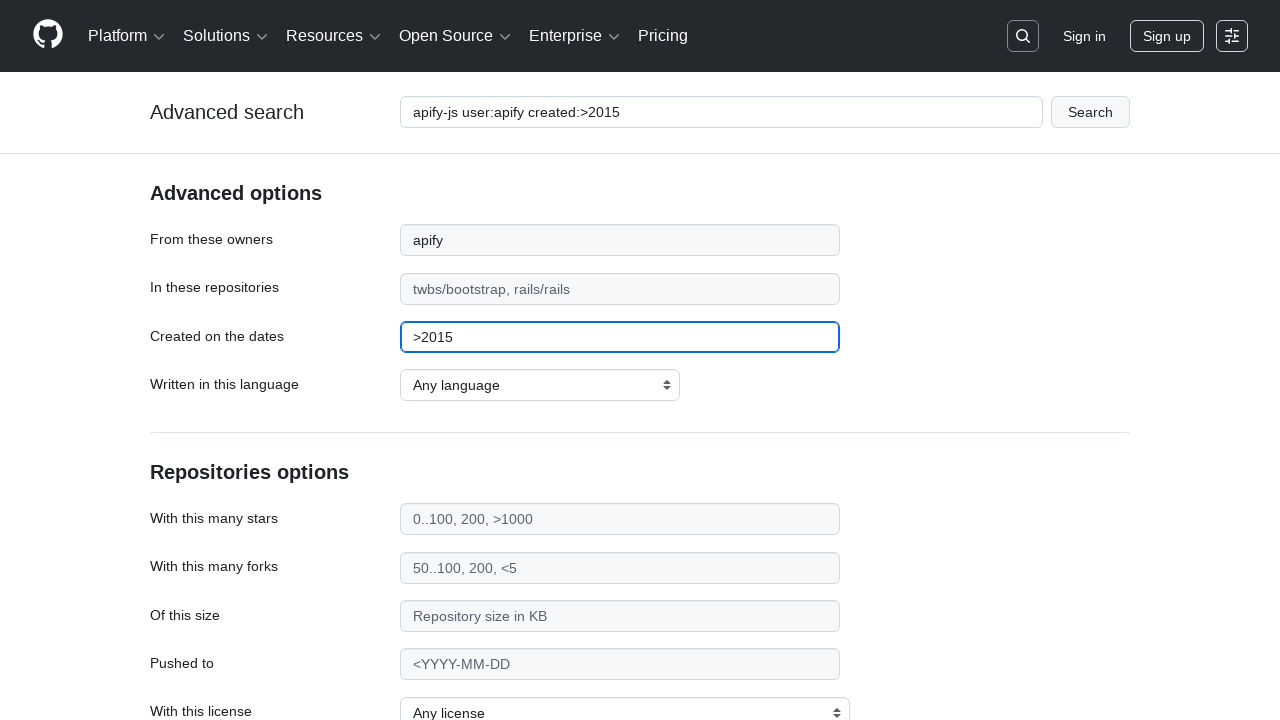

Selected JavaScript as the programming language on select#search_language
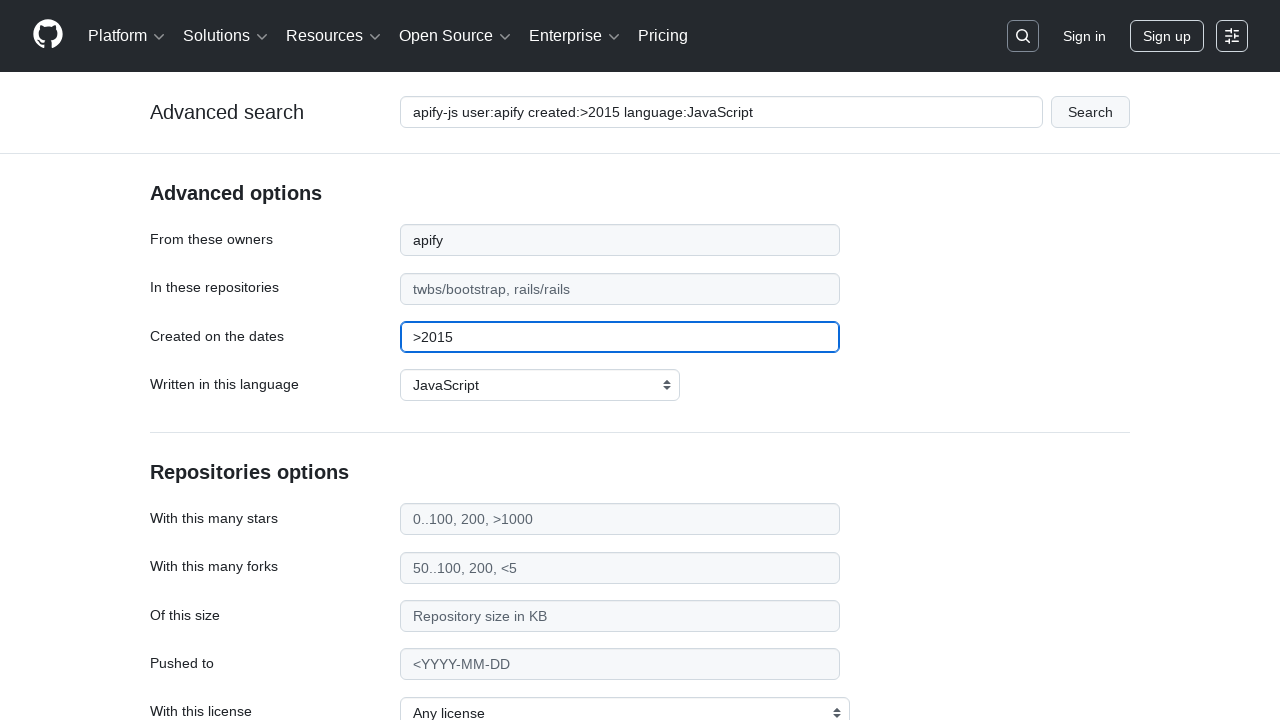

Clicked submit button to perform advanced search at (1090, 112) on #adv_code_search button[type="submit"]
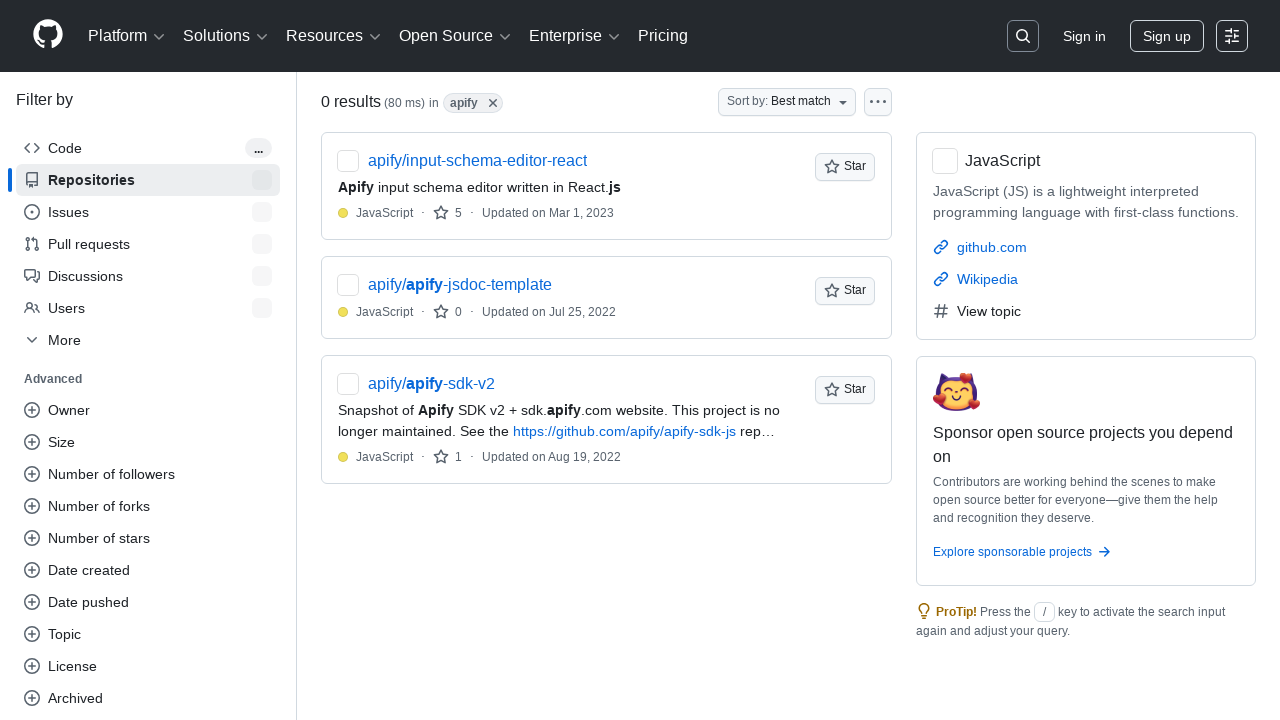

Waited for network activity to complete
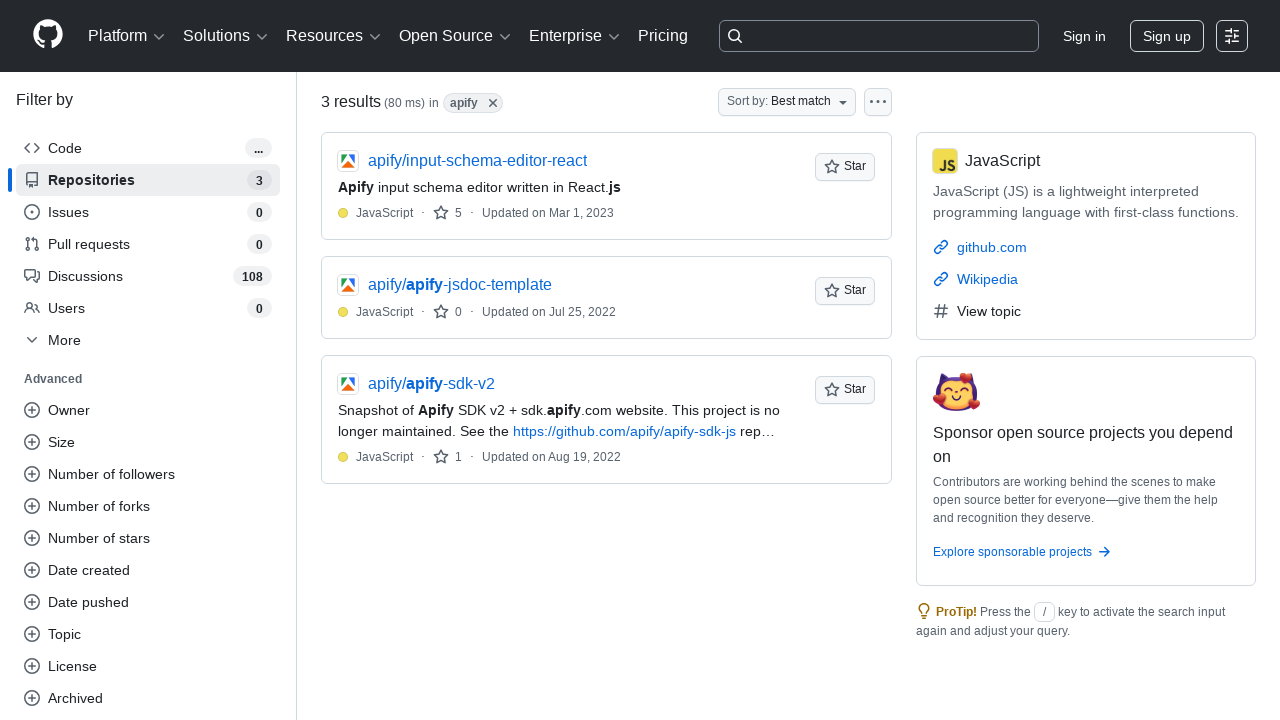

Search results page loaded and search title appeared
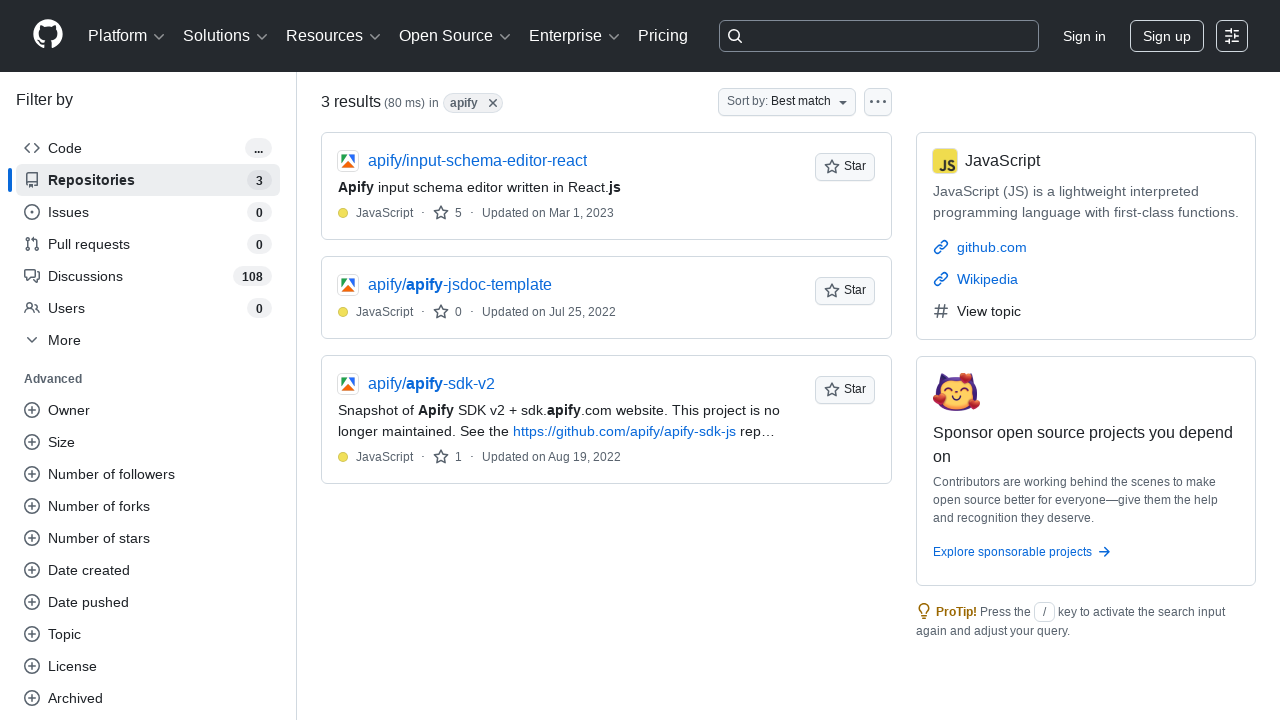

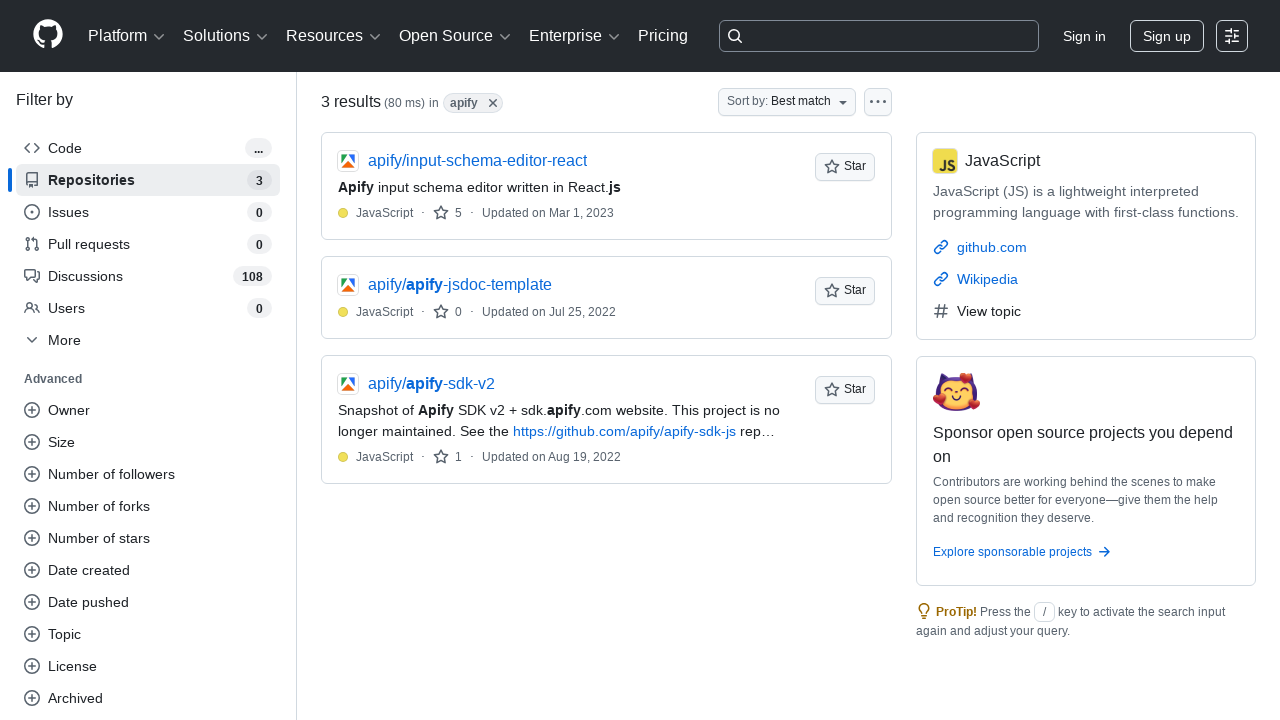